Fills in the Name field on a Google Form with a test user name

Starting URL: https://docs.google.com/forms/d/e/1FAIpQLSep9LTMntH5YqIXa5nkiPKSs283kdwitBBhXWyZdAS-e4CxBQ/viewform

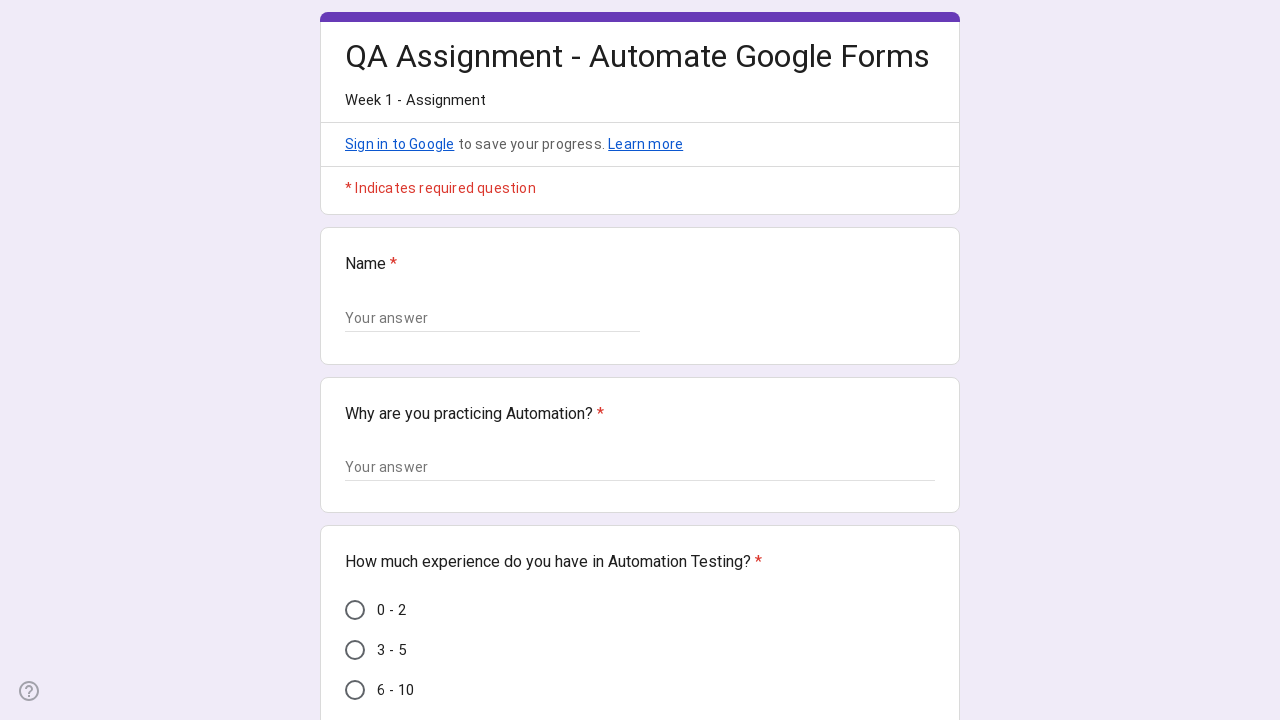

Waited for Google Form to load completely (networkidle)
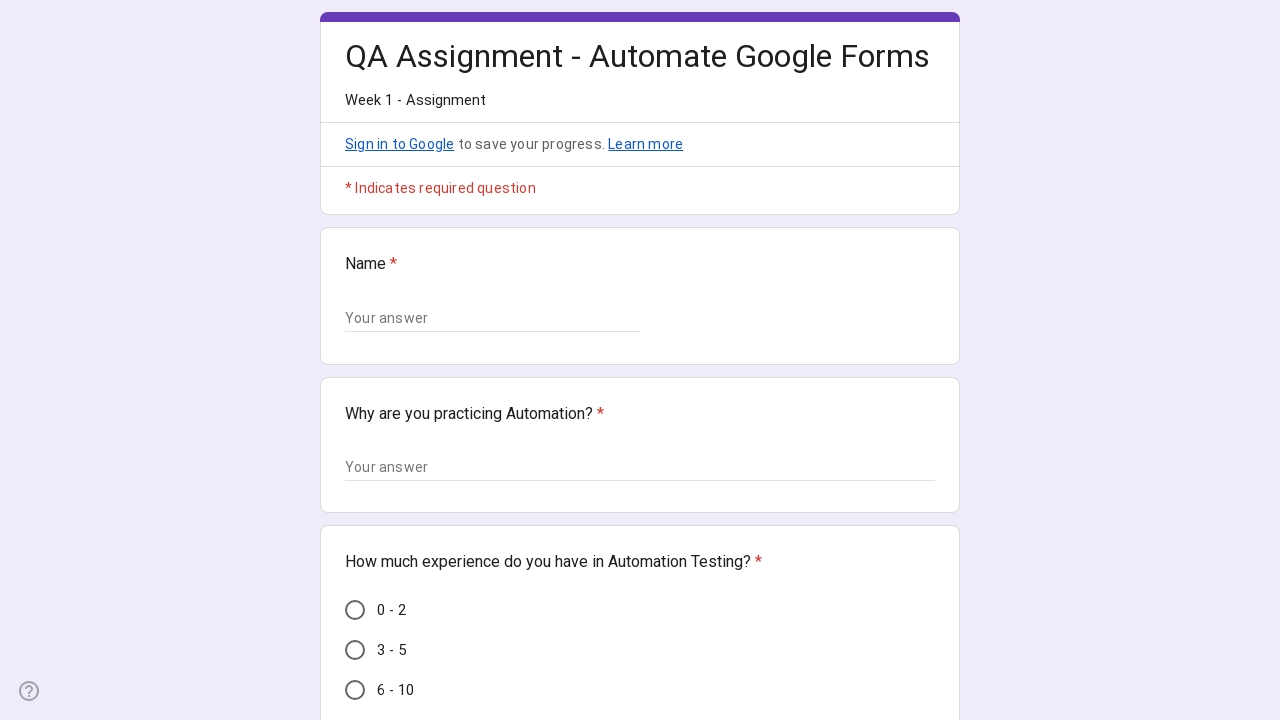

Filled Name field with 'Crio Learner' on //div//span[text()='Name']/ancestor::div[@class='geS5n']//input
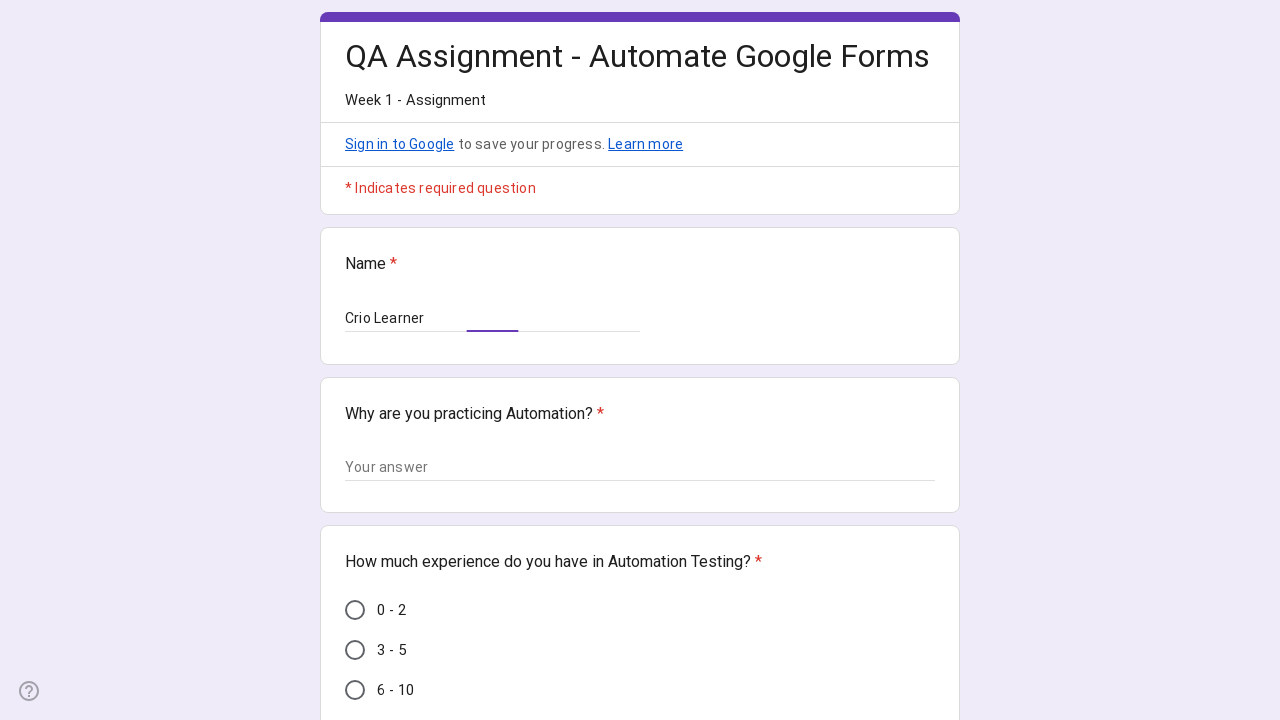

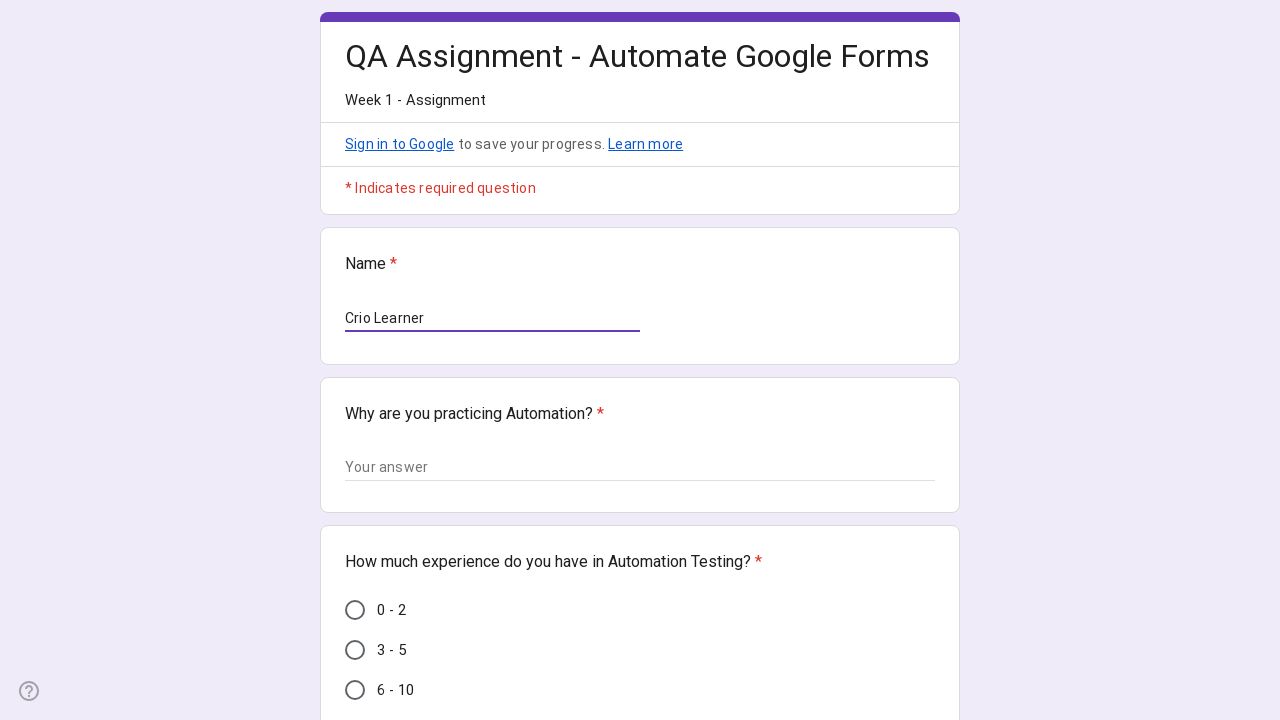